Tests a registration form by filling in first name, last name, username, password fields and submitting the registration form.

Starting URL: https://webapps.tekstac.com/Shopify/

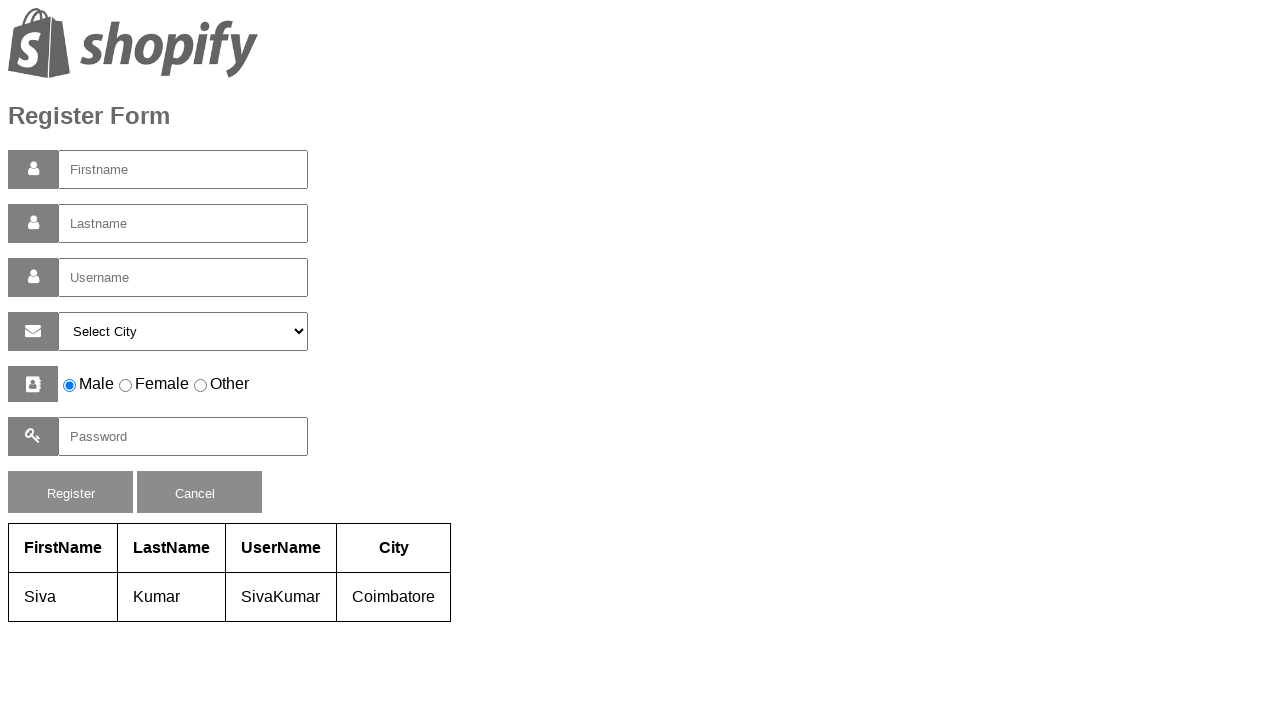

Filled first name field with 'Rahul' on #firstname
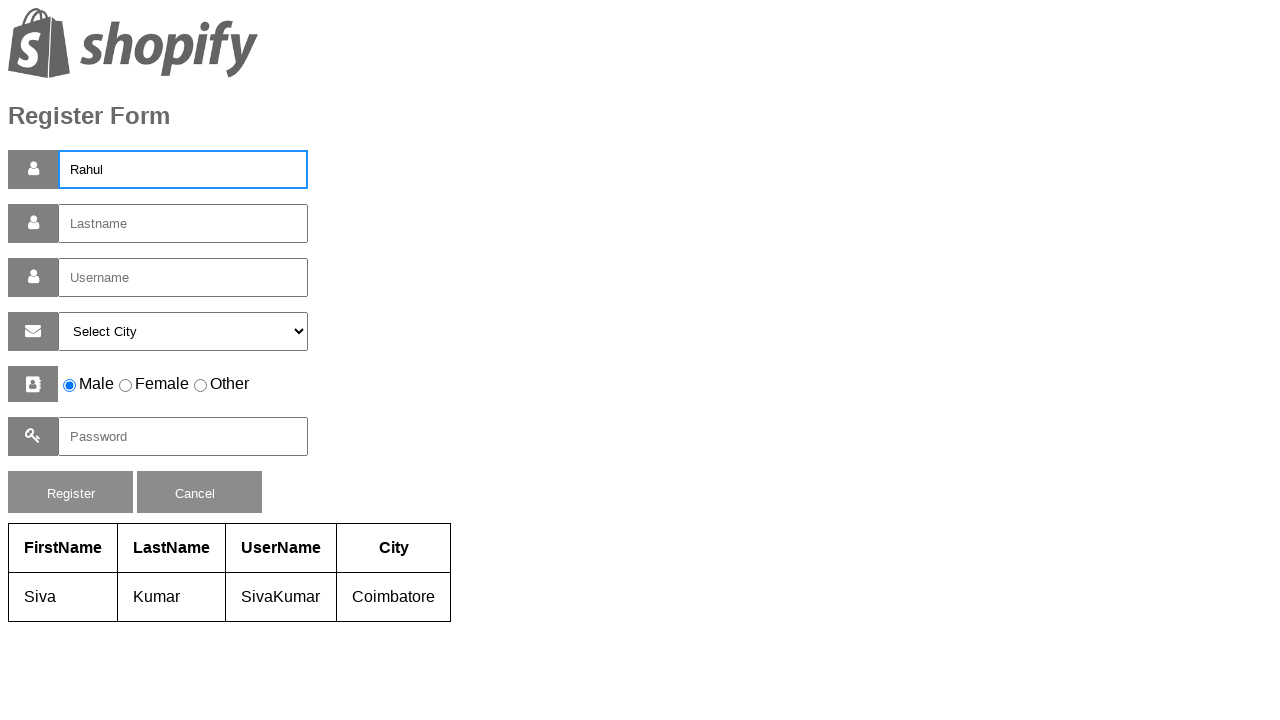

Filled last name field with 'Dravid' on #lastname
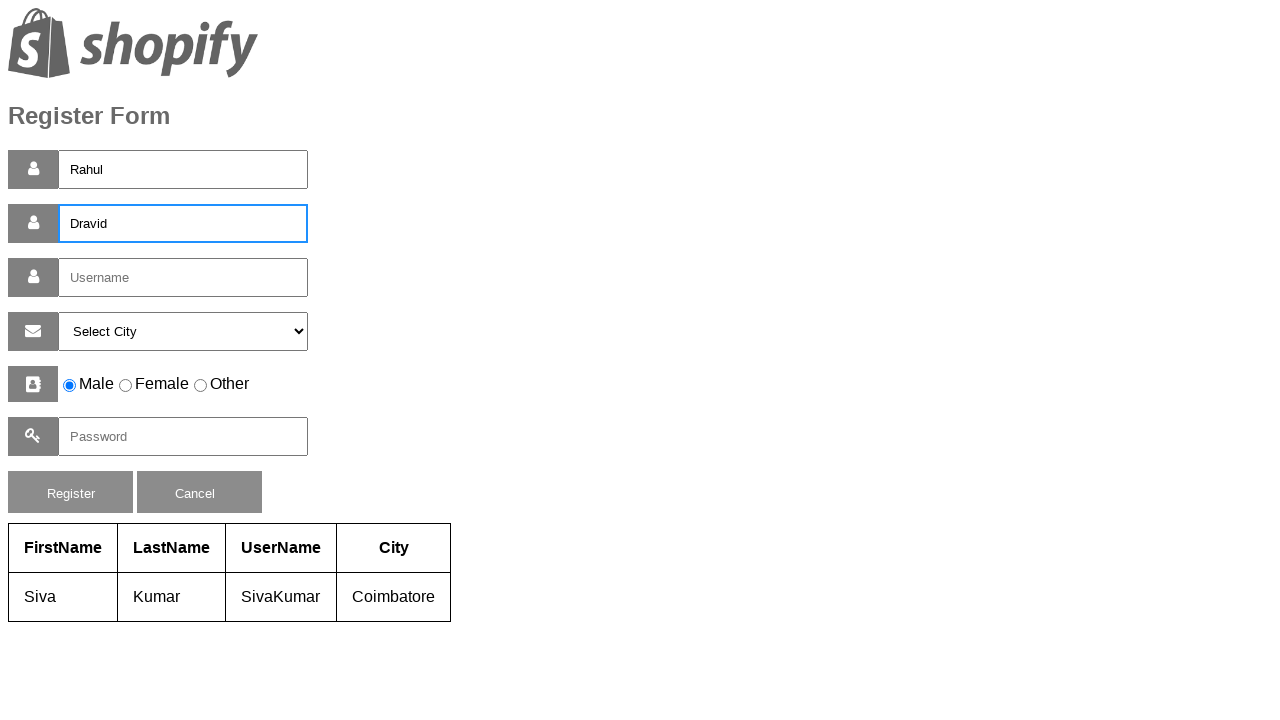

Filled username field with 'Rahul Dravid' on #username
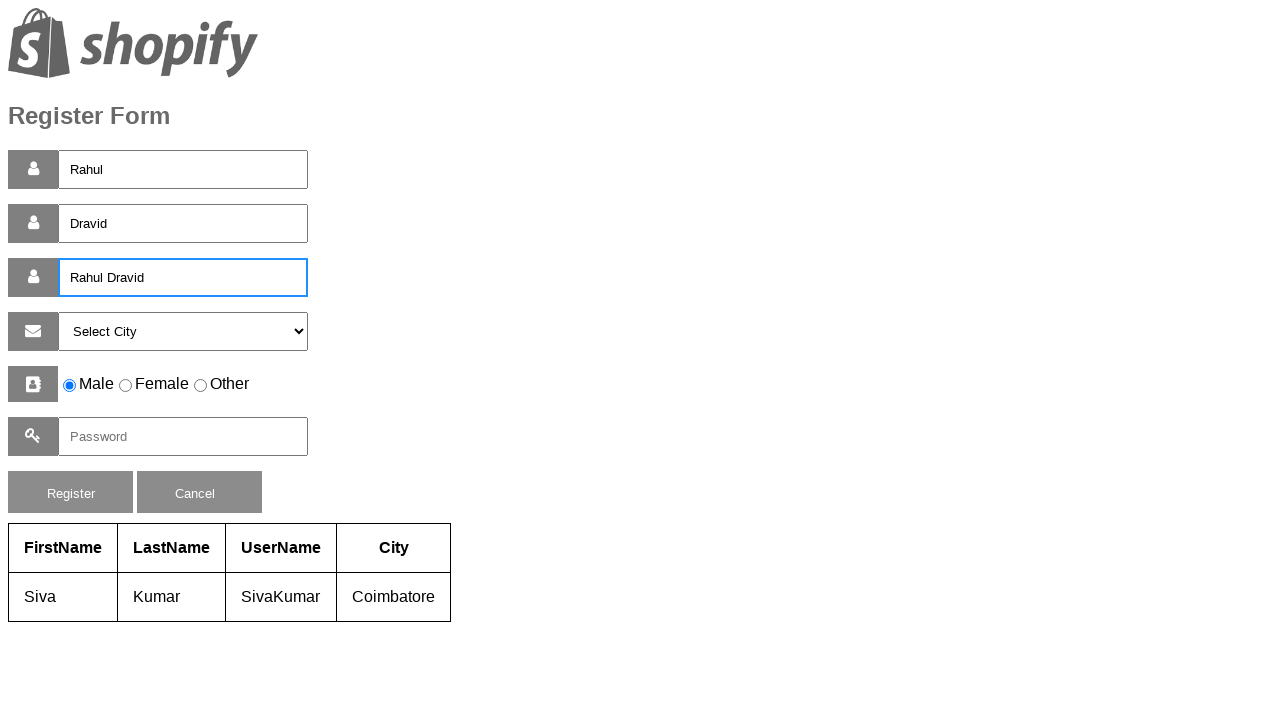

Clicked terms/conditions checkbox at (70, 386) on body form:first-of-type div:nth-of-type(6) input:first-of-type
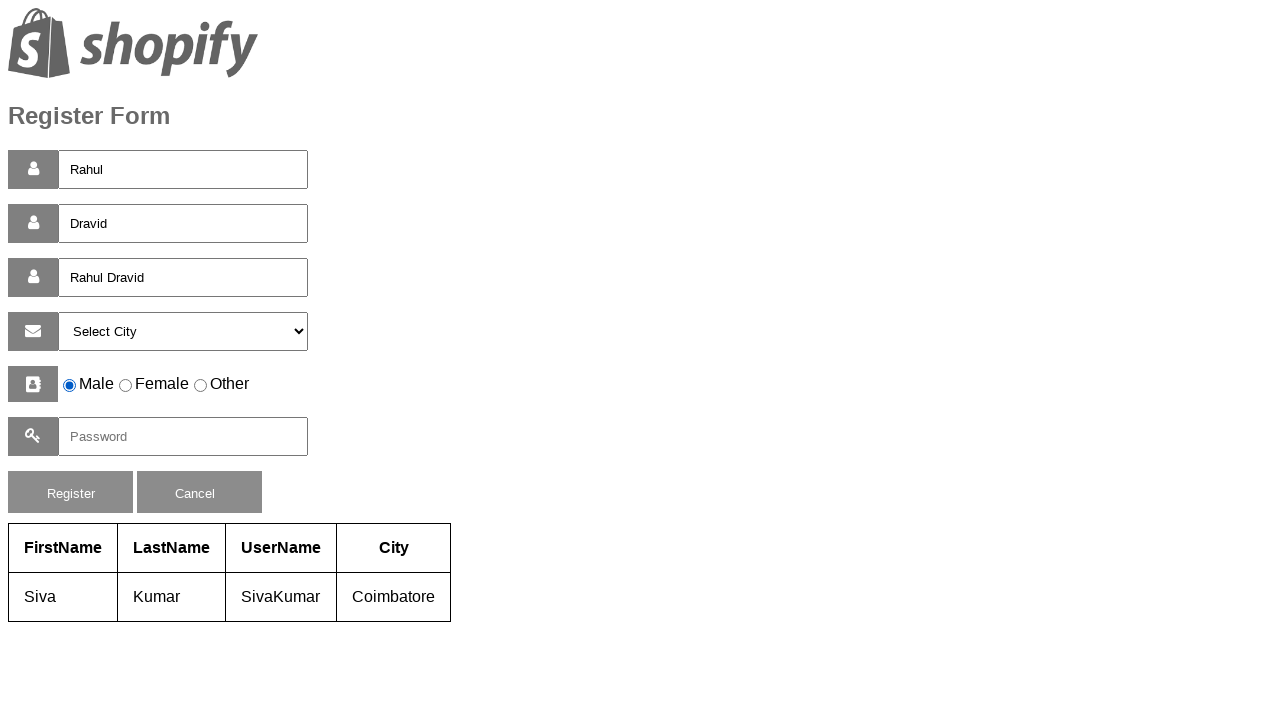

Filled password field with 'pas123' on #pass
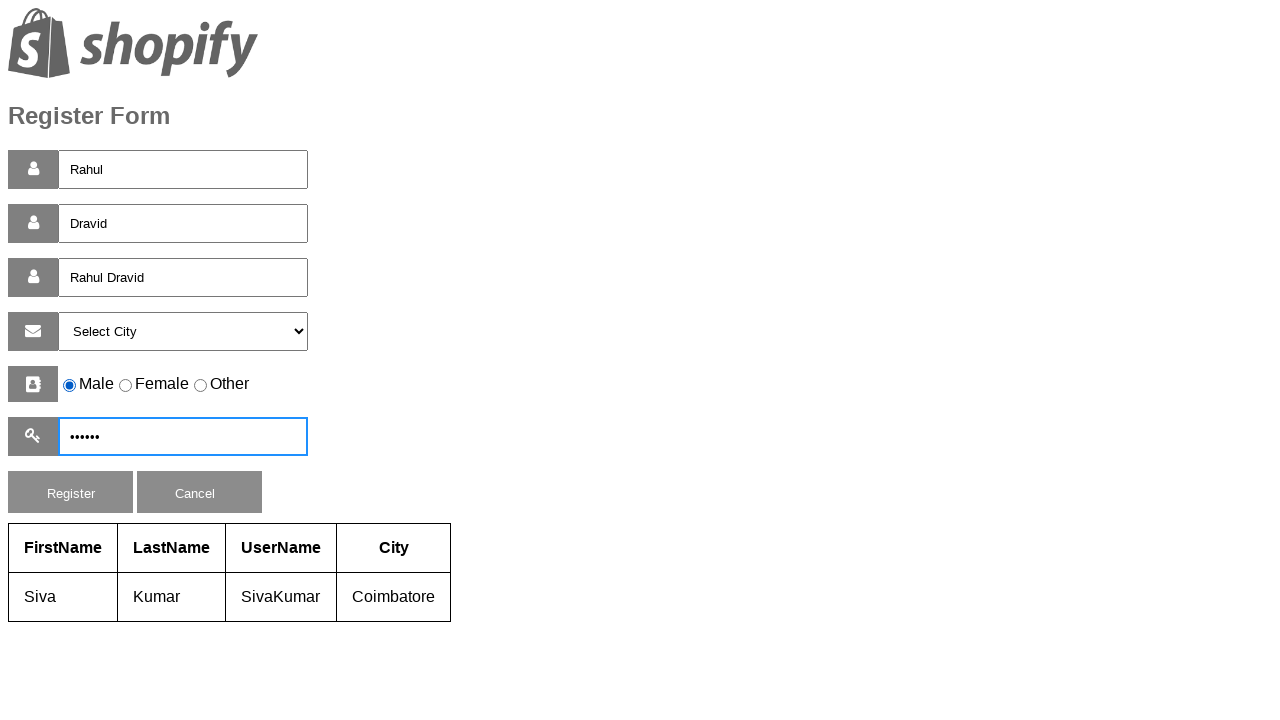

Clicked register button to submit the form at (70, 492) on #reg
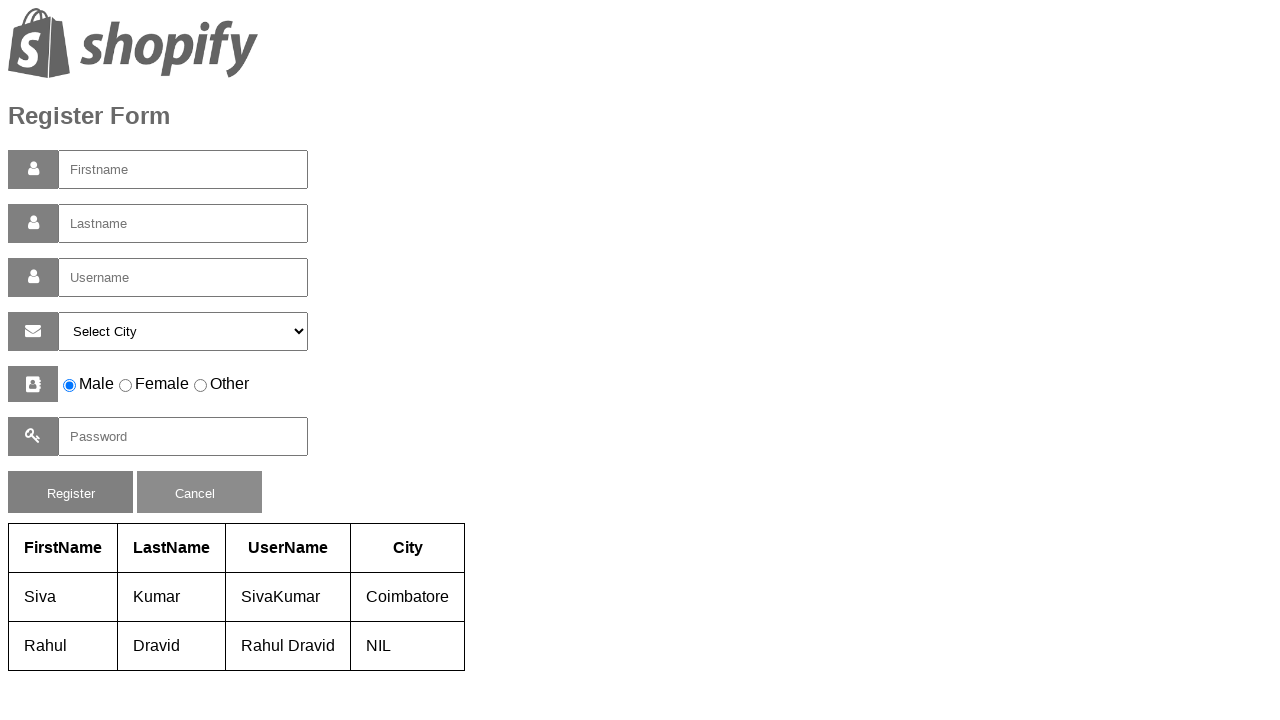

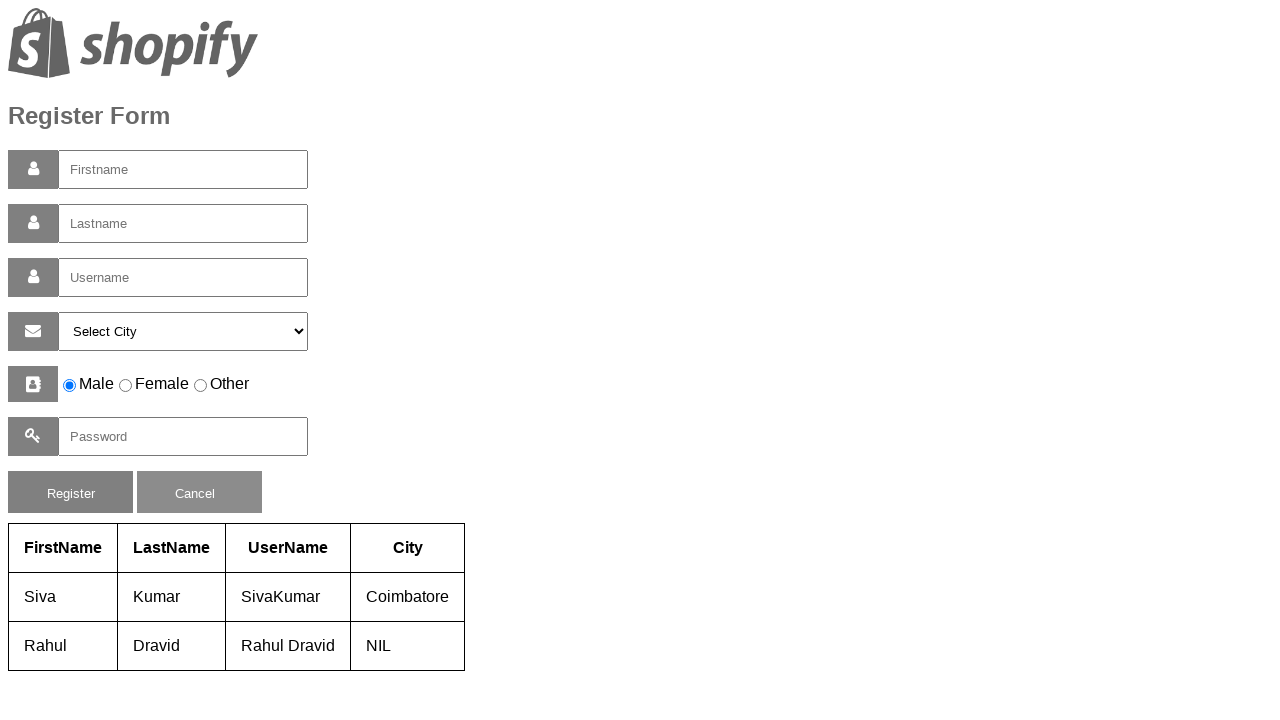